Tests the search functionality on krasivoe.by by entering a search term and verifying the search results page title

Starting URL: https://krasivoe.by/

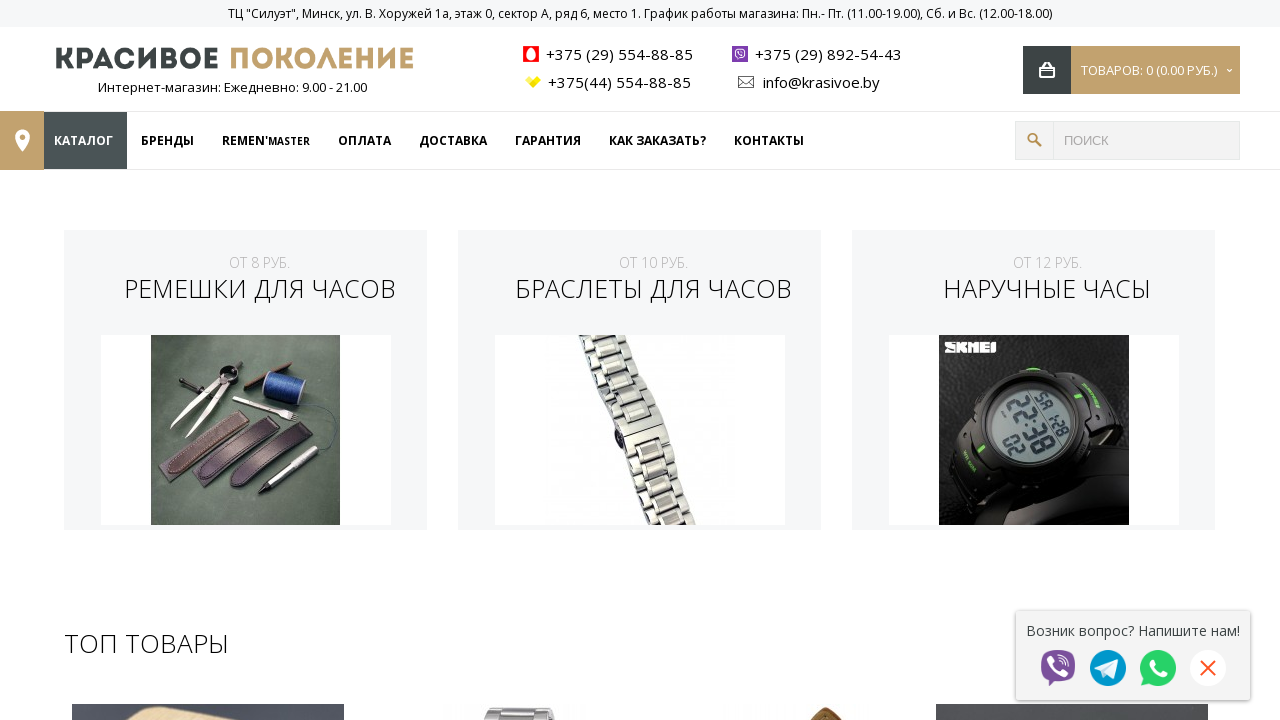

Clicked on search input field at (1147, 140) on xpath=//*[@id='search']/input
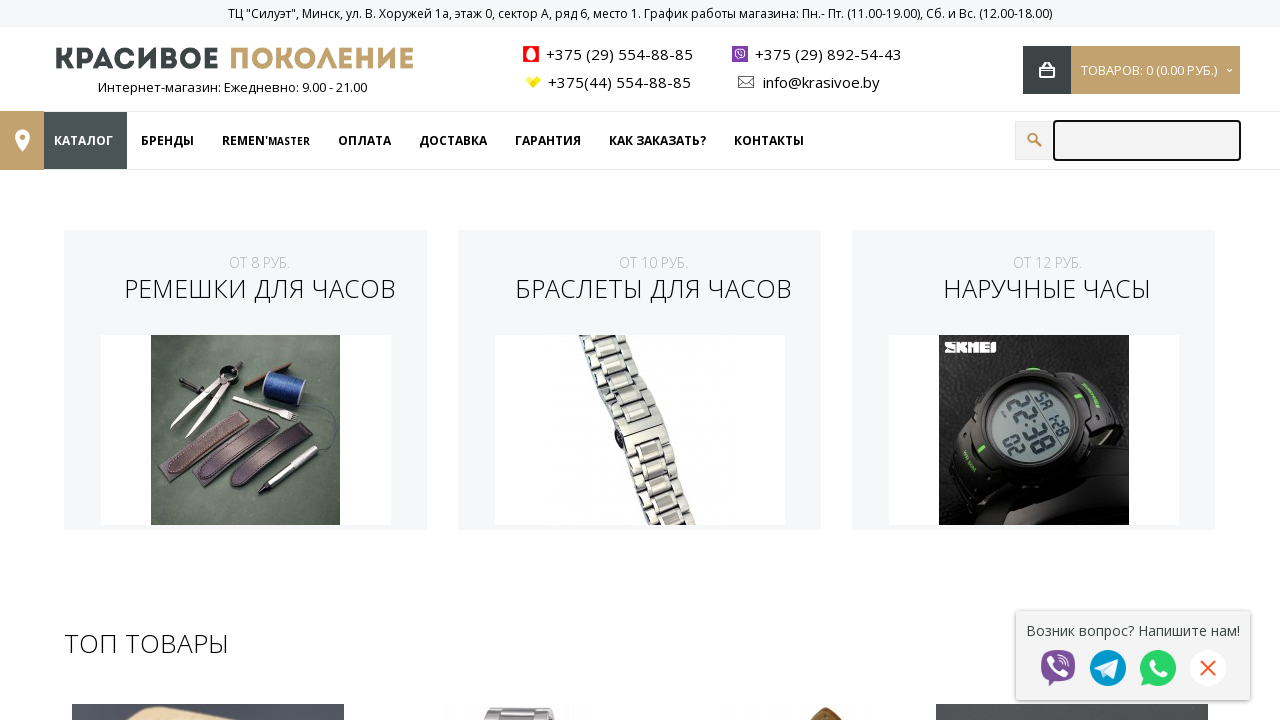

Entered search term 'браслет' in search field on xpath=//*[@id='search']/input
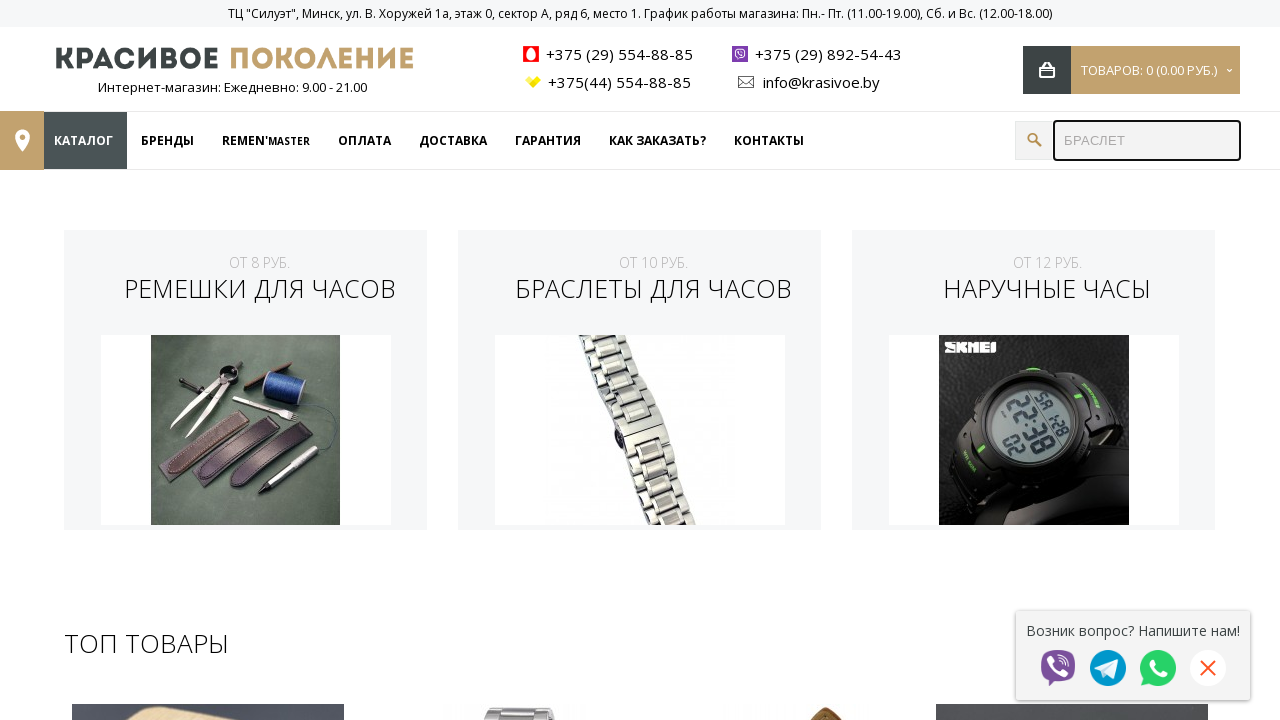

Clicked search button to submit query at (1034, 140) on xpath=//*[@id='search']/button
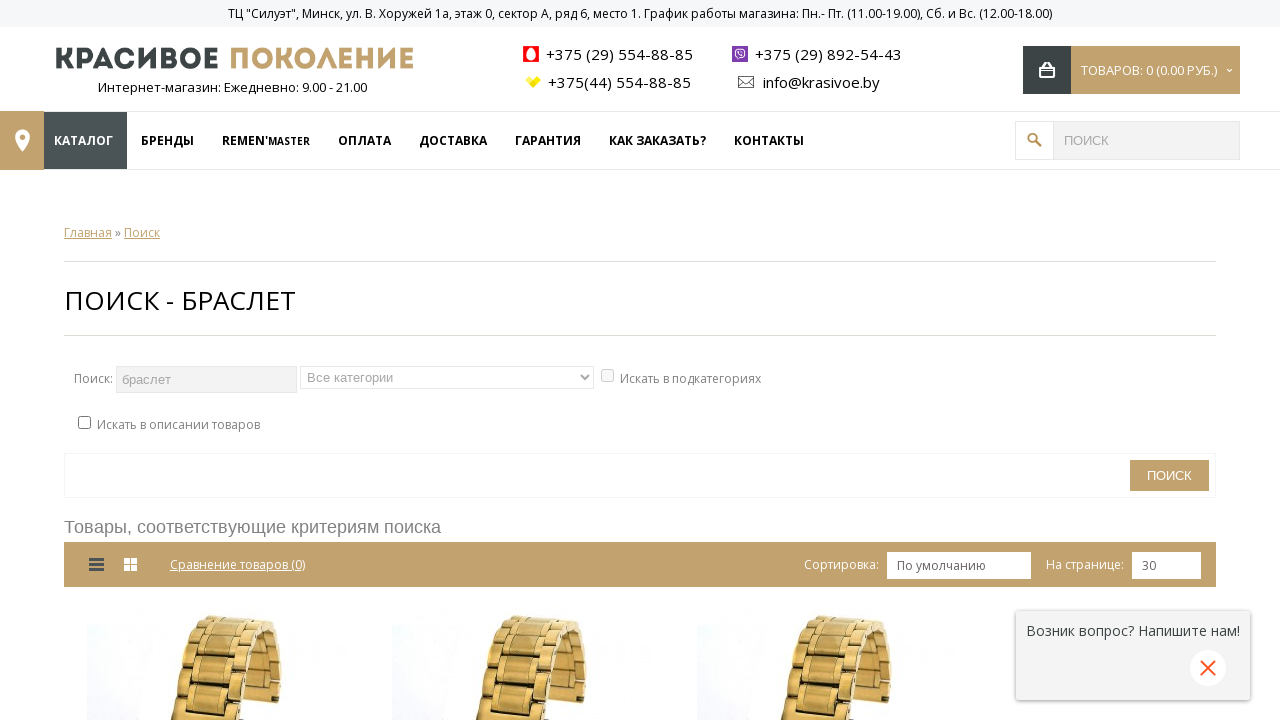

Search results page loaded with header visible
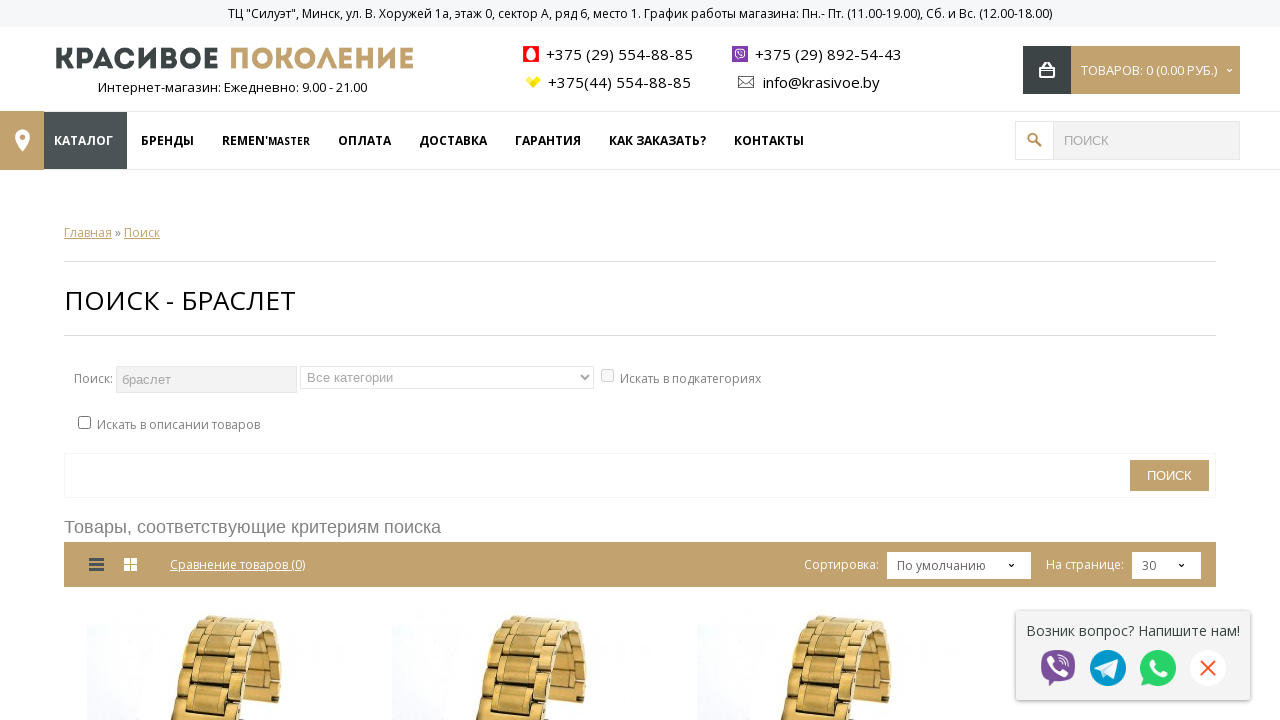

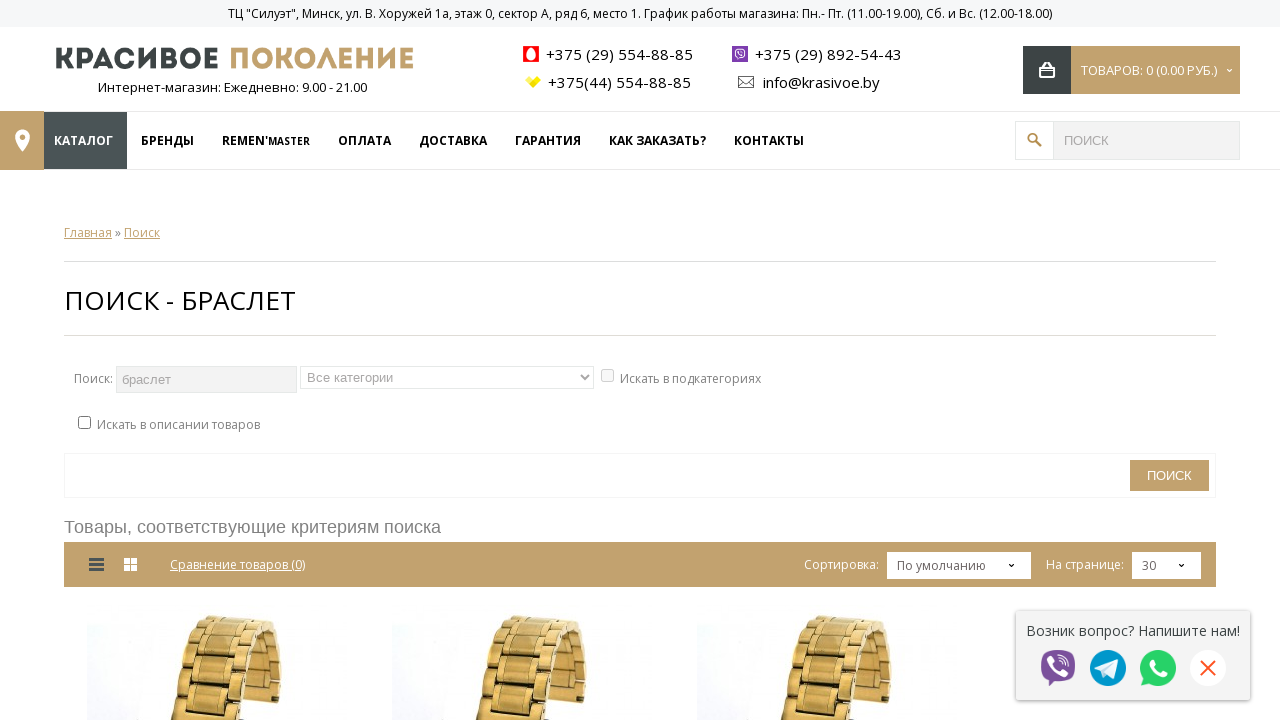